Tests adding multiple todo items to the list, verifying each item appears correctly after being added.

Starting URL: https://demo.playwright.dev/todomvc

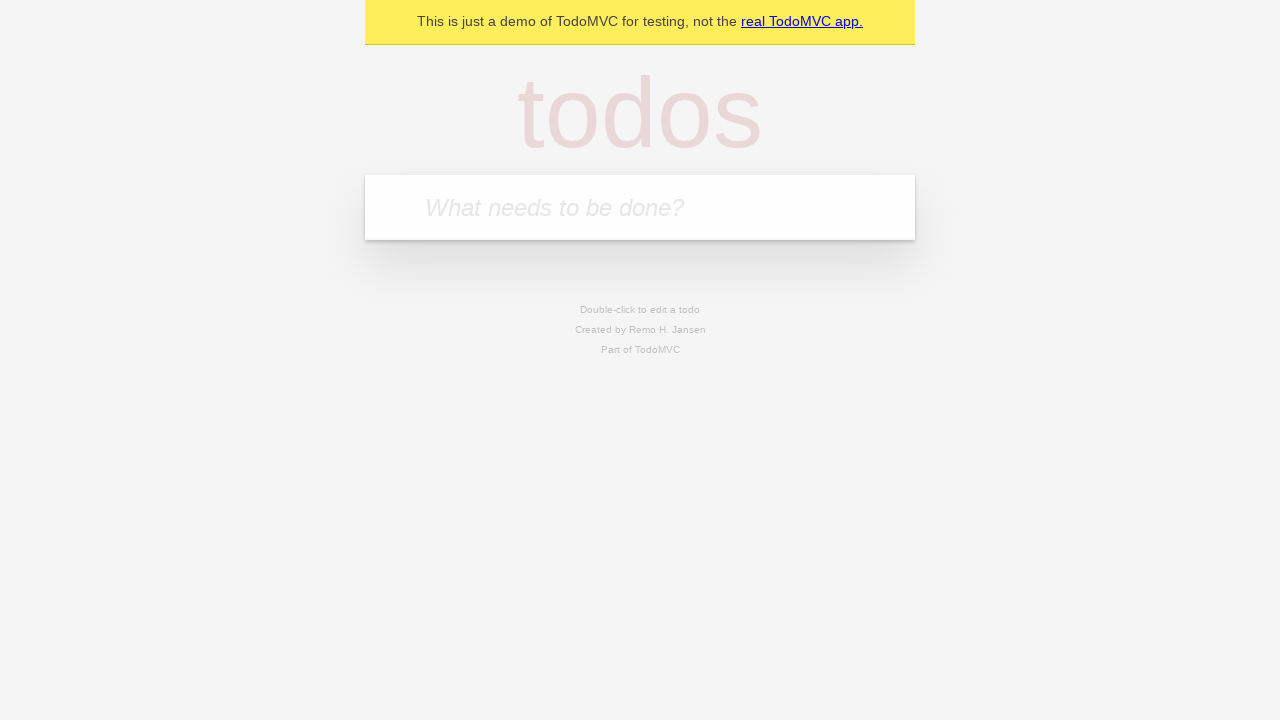

Filled first todo input with 'buy some cheese' on internal:attr=[placeholder="What needs to be done?"i]
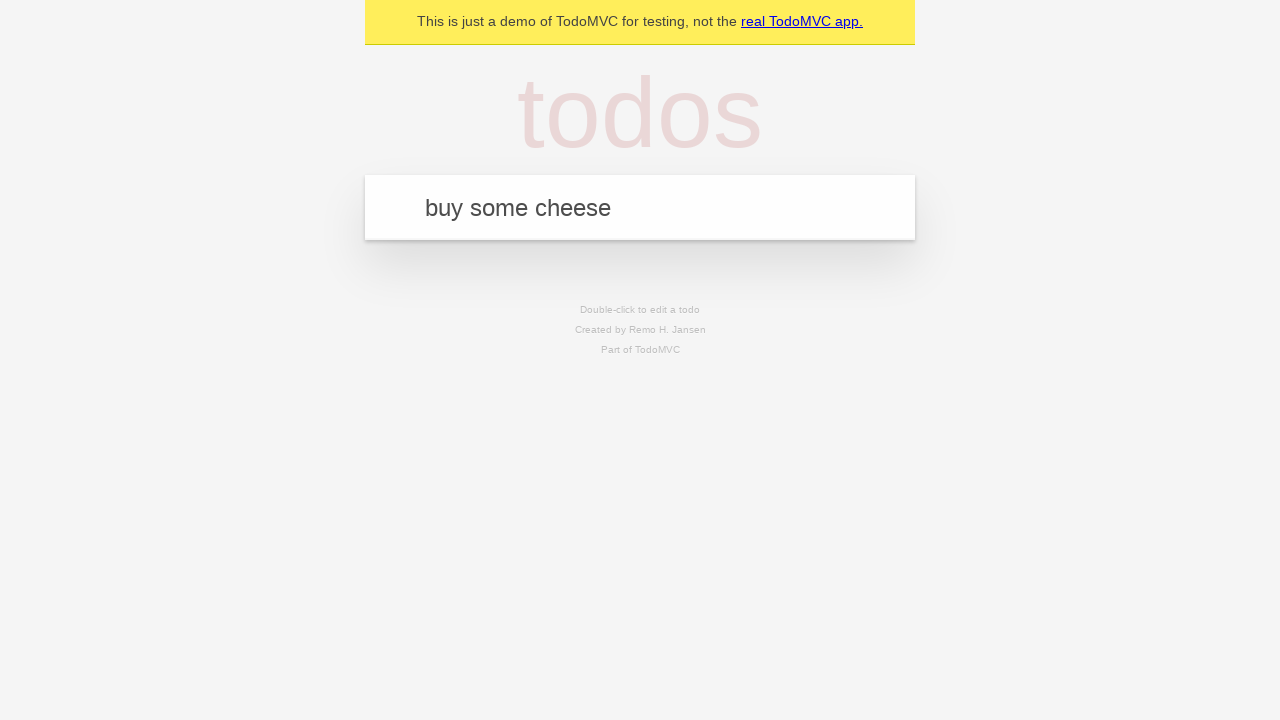

Pressed Enter to add first todo item on internal:attr=[placeholder="What needs to be done?"i]
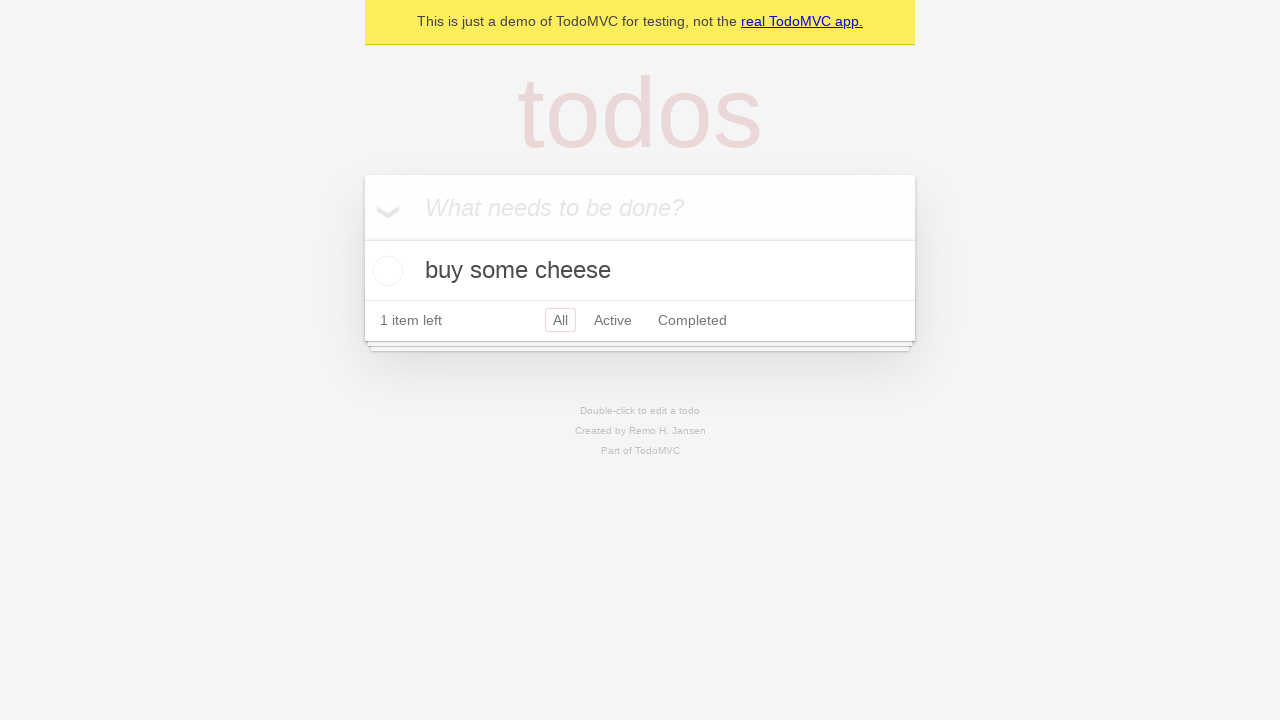

First todo item appeared in the list
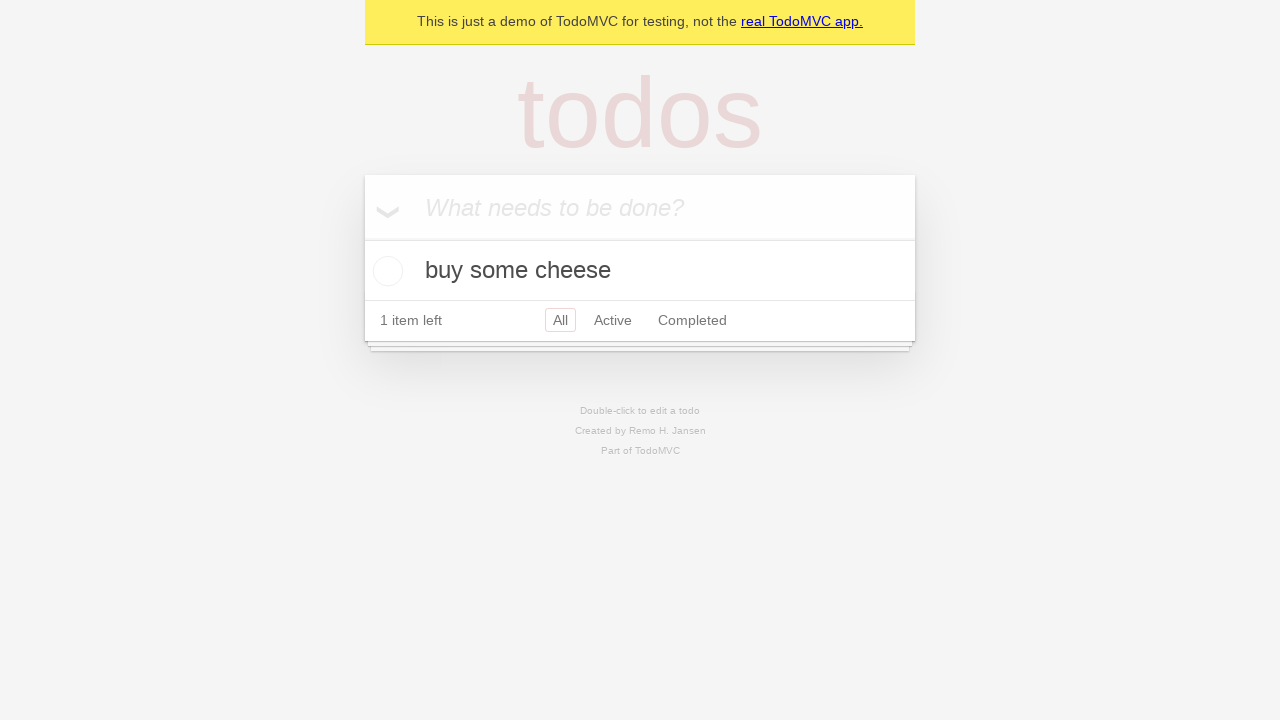

Filled second todo input with 'feed the cat' on internal:attr=[placeholder="What needs to be done?"i]
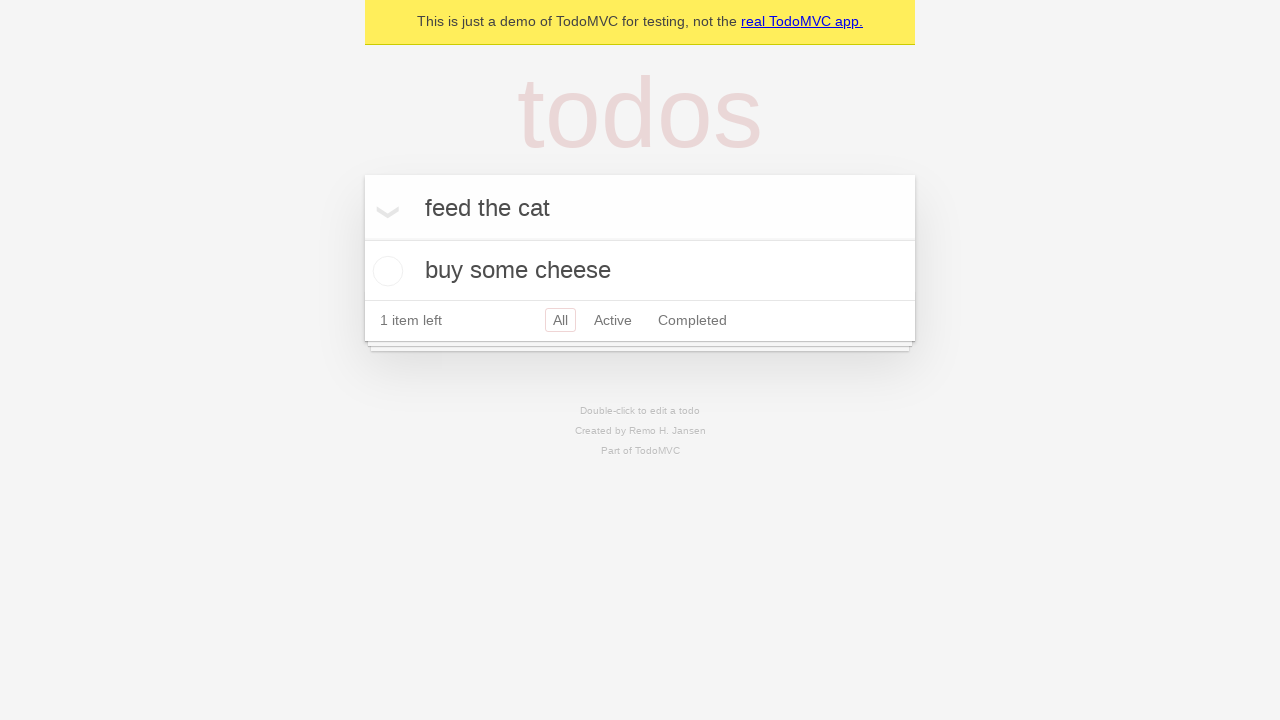

Pressed Enter to add second todo item on internal:attr=[placeholder="What needs to be done?"i]
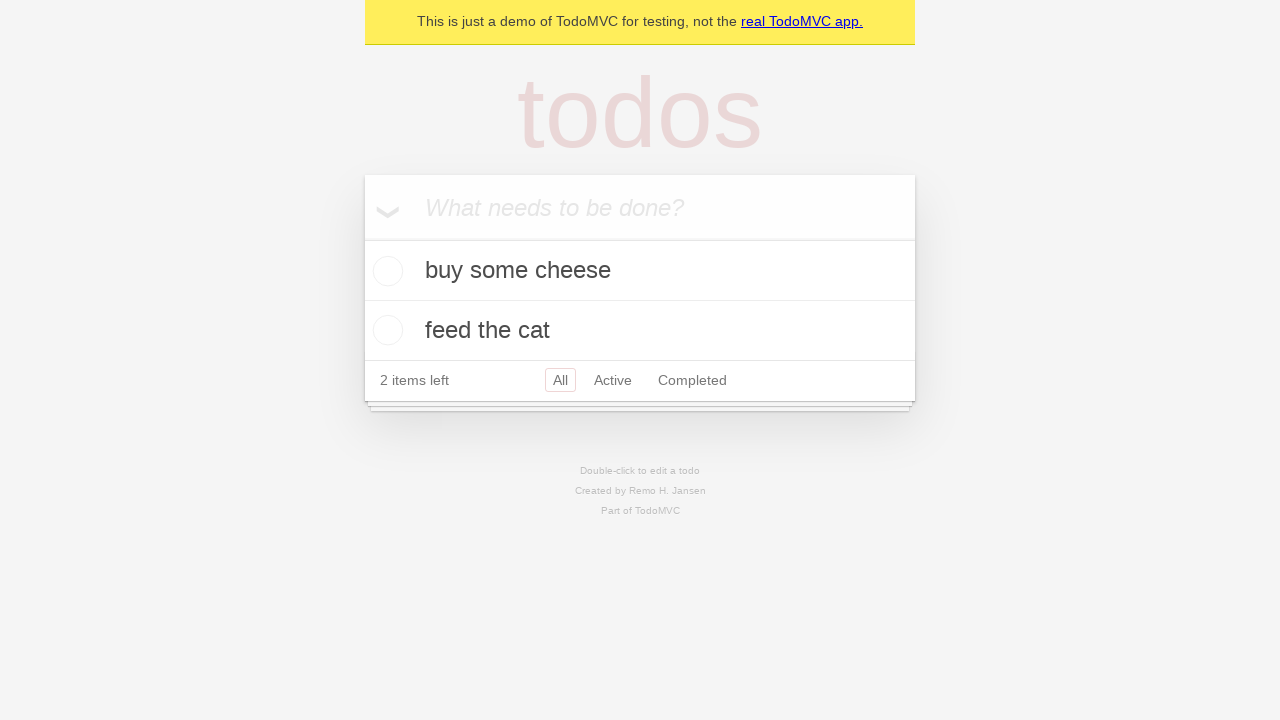

Second todo item appeared in the list
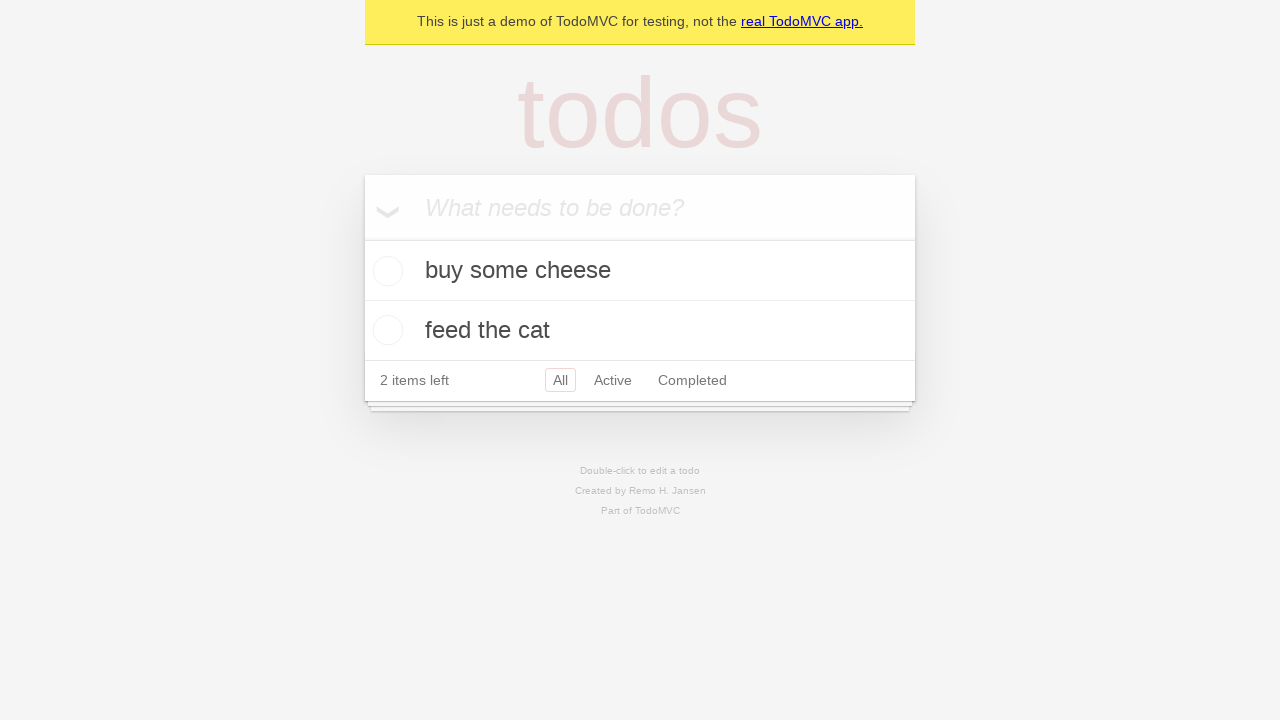

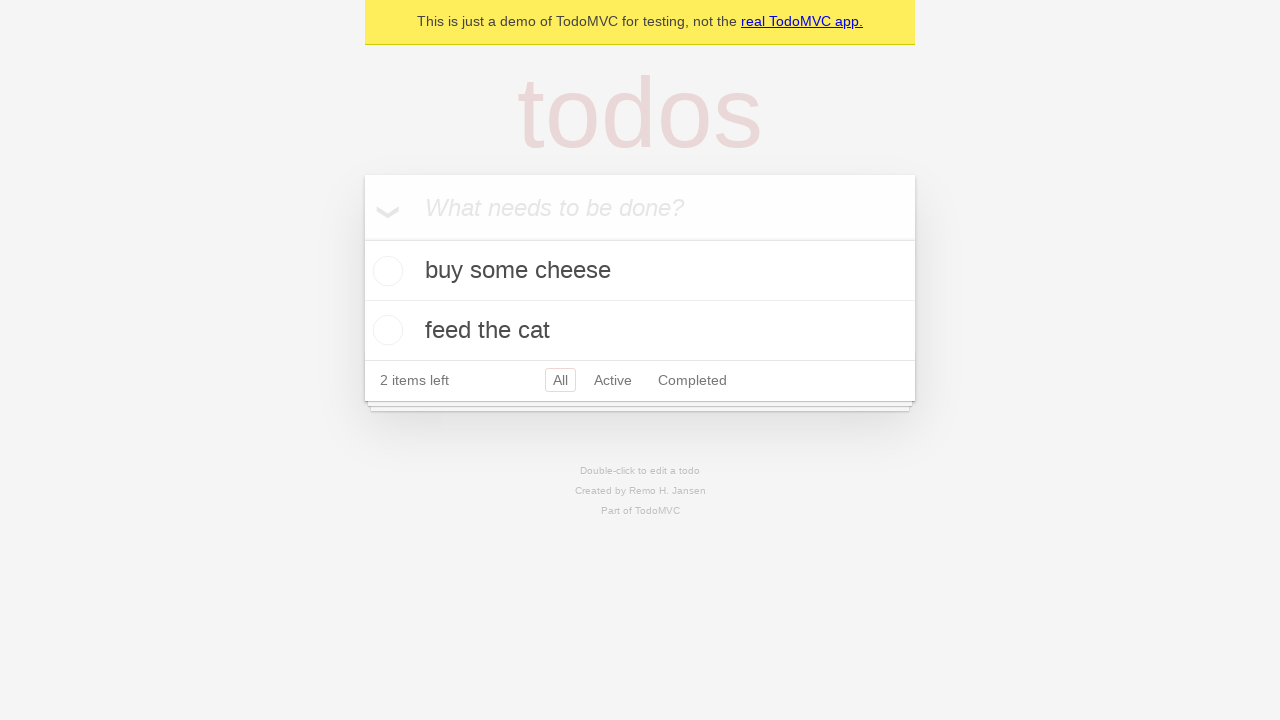